Navigates to Python.org homepage and extracts information from various page elements including search bar, documentation links, and upcoming events

Starting URL: https://www.python.org/

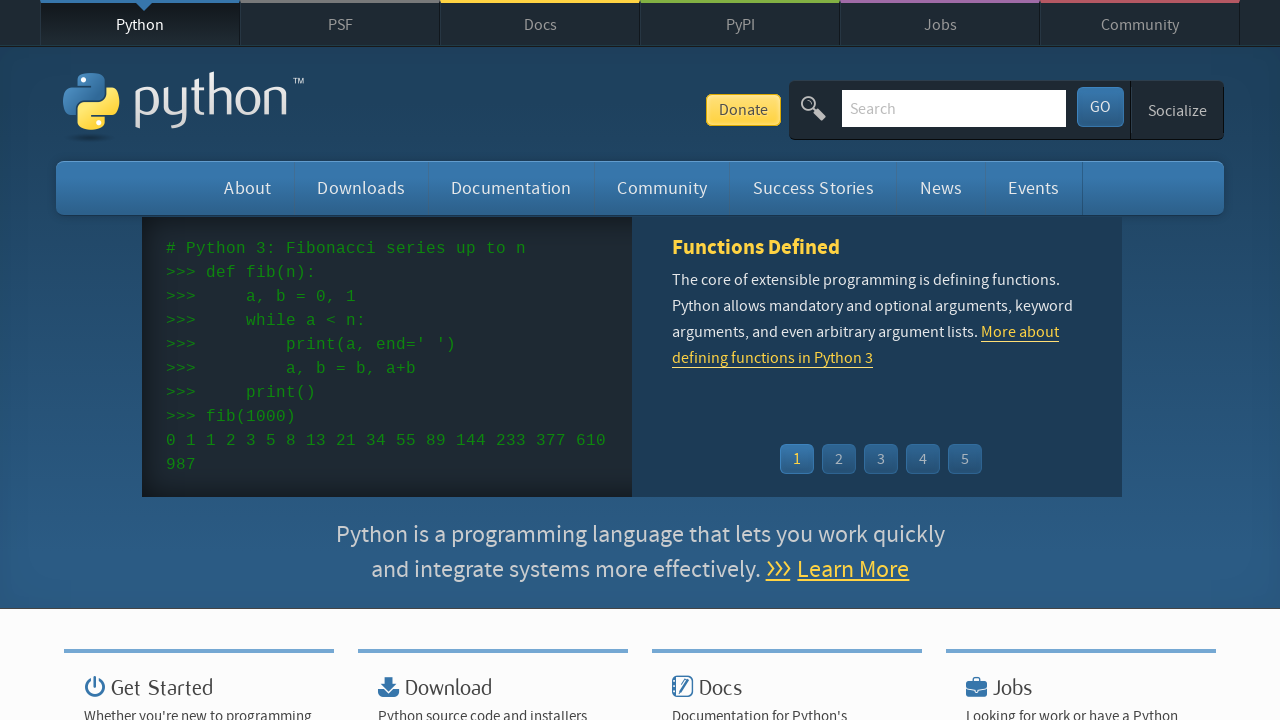

Retrieved search bar placeholder text
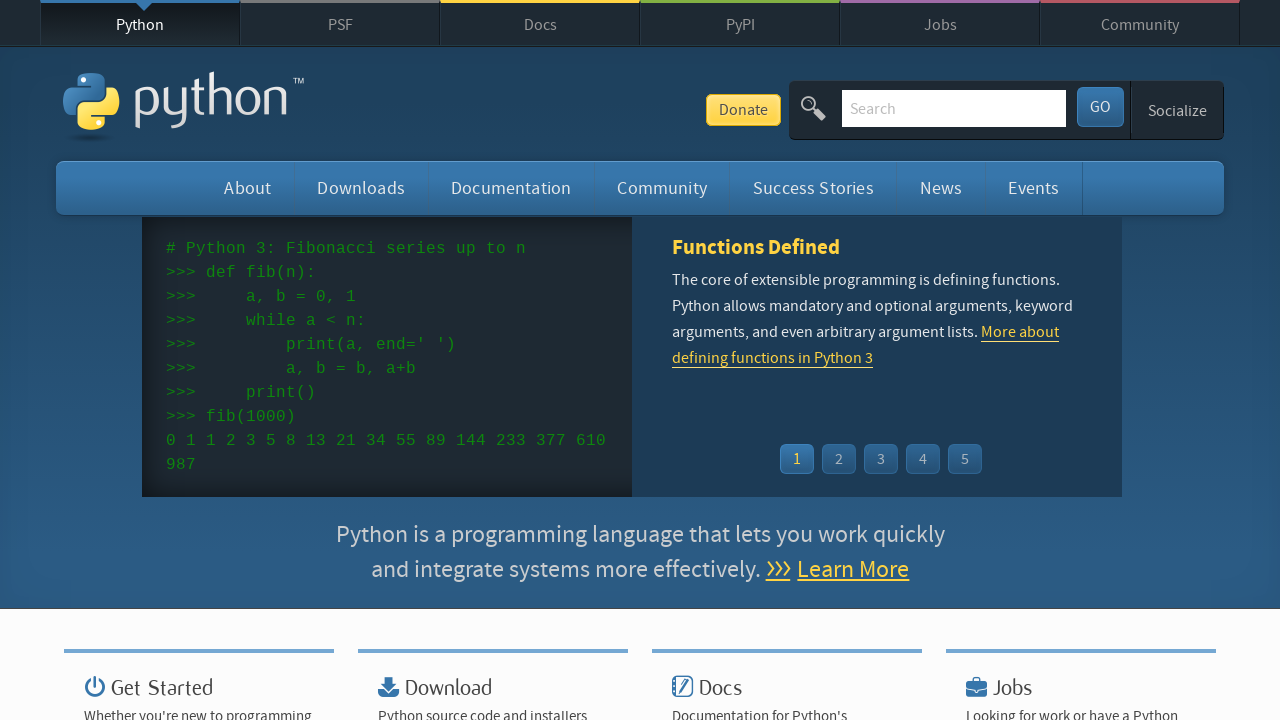

Retrieved submit button bounding box
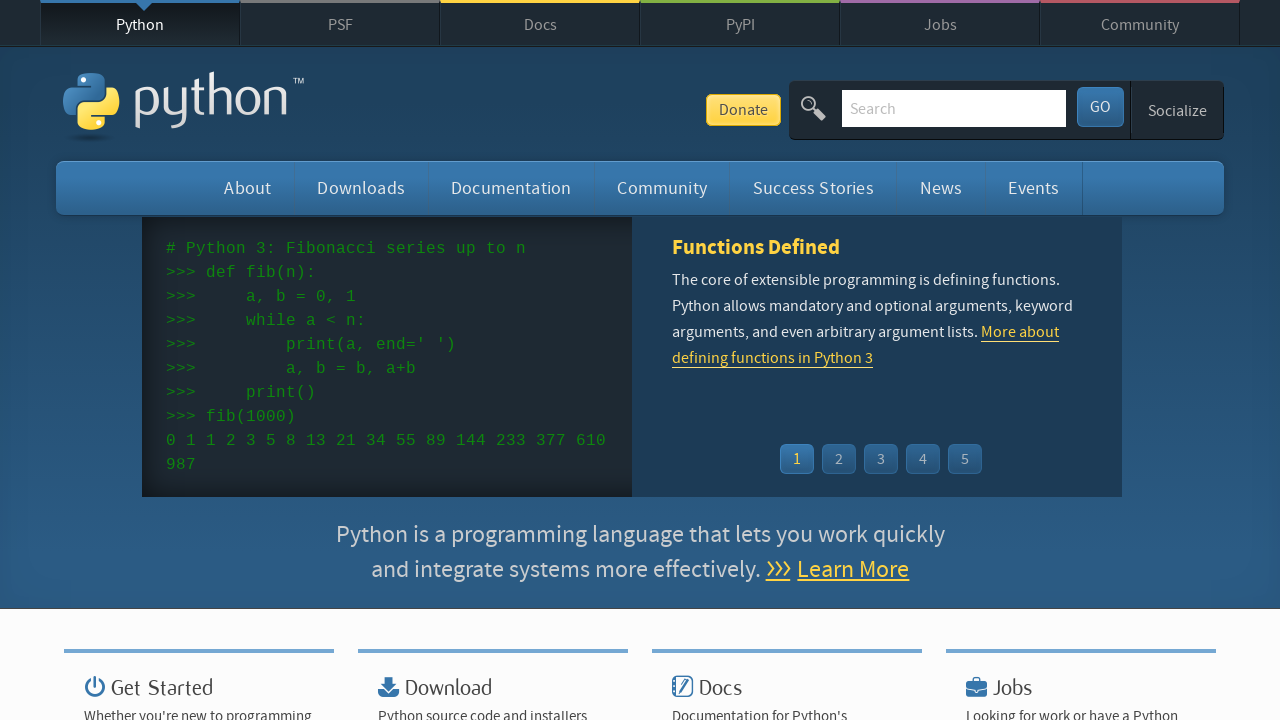

Extracted documentation link text
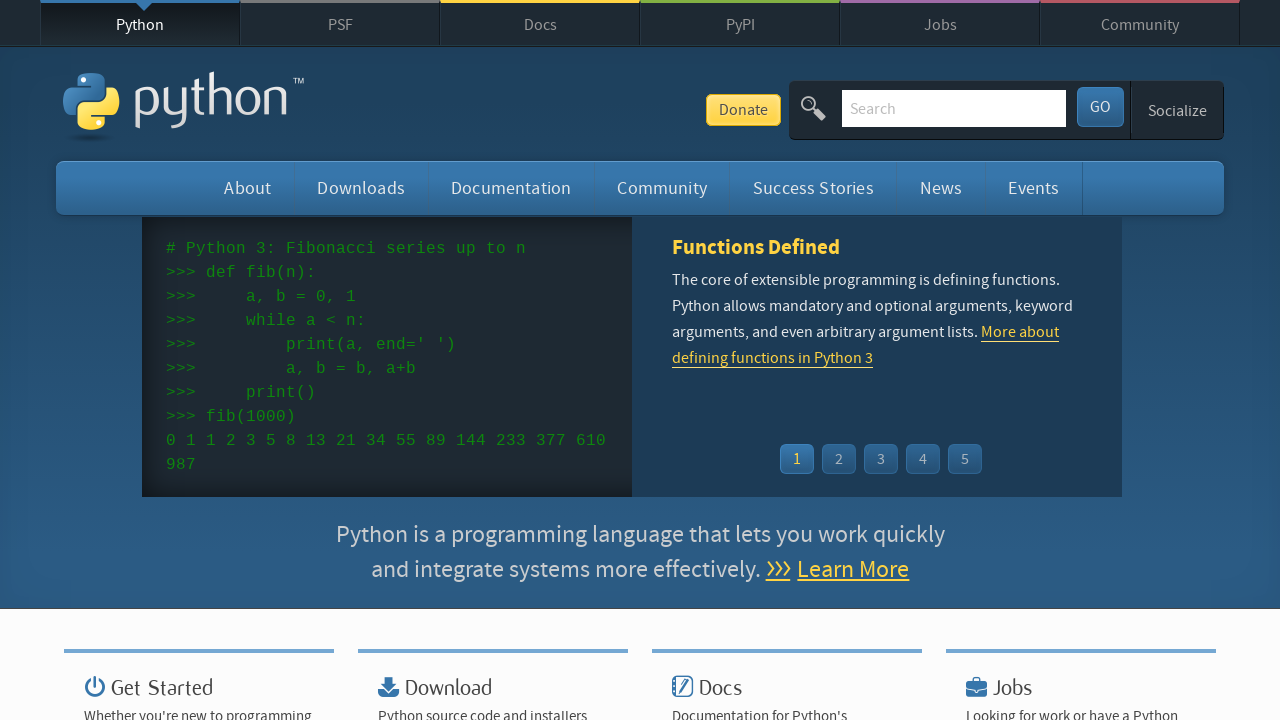

Extracted submit bug link text via XPath
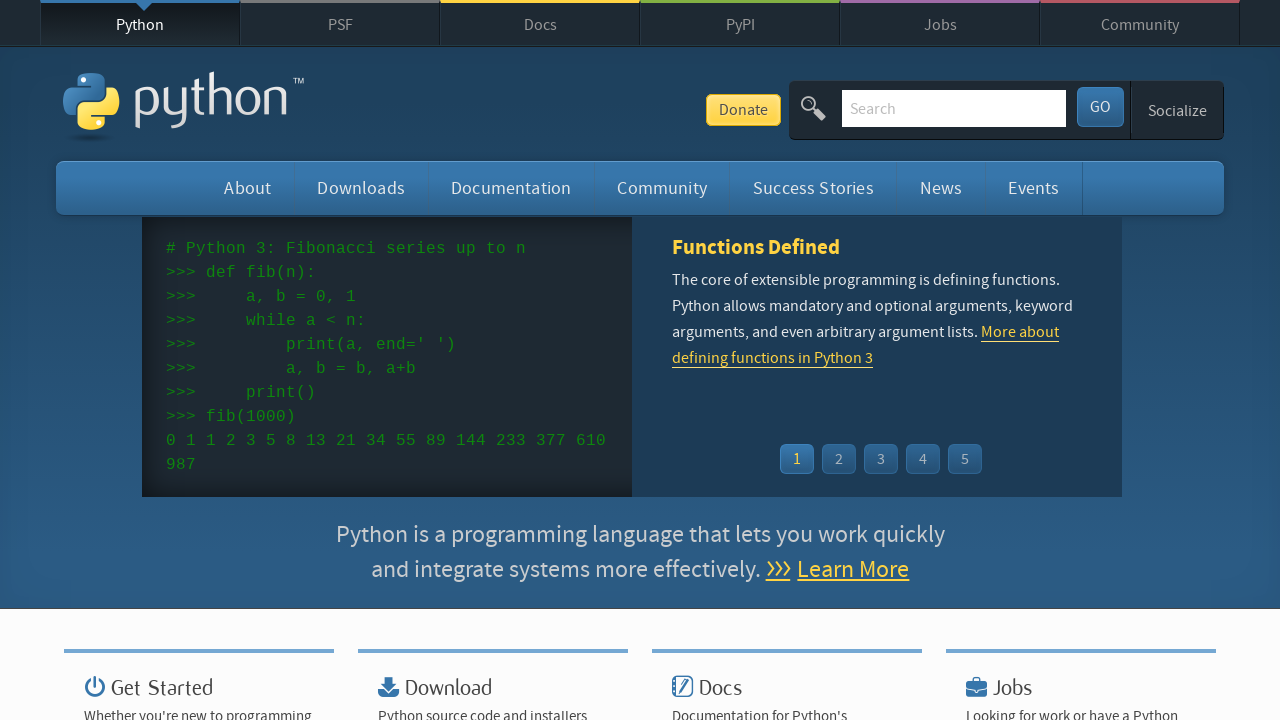

Retrieved all event time elements
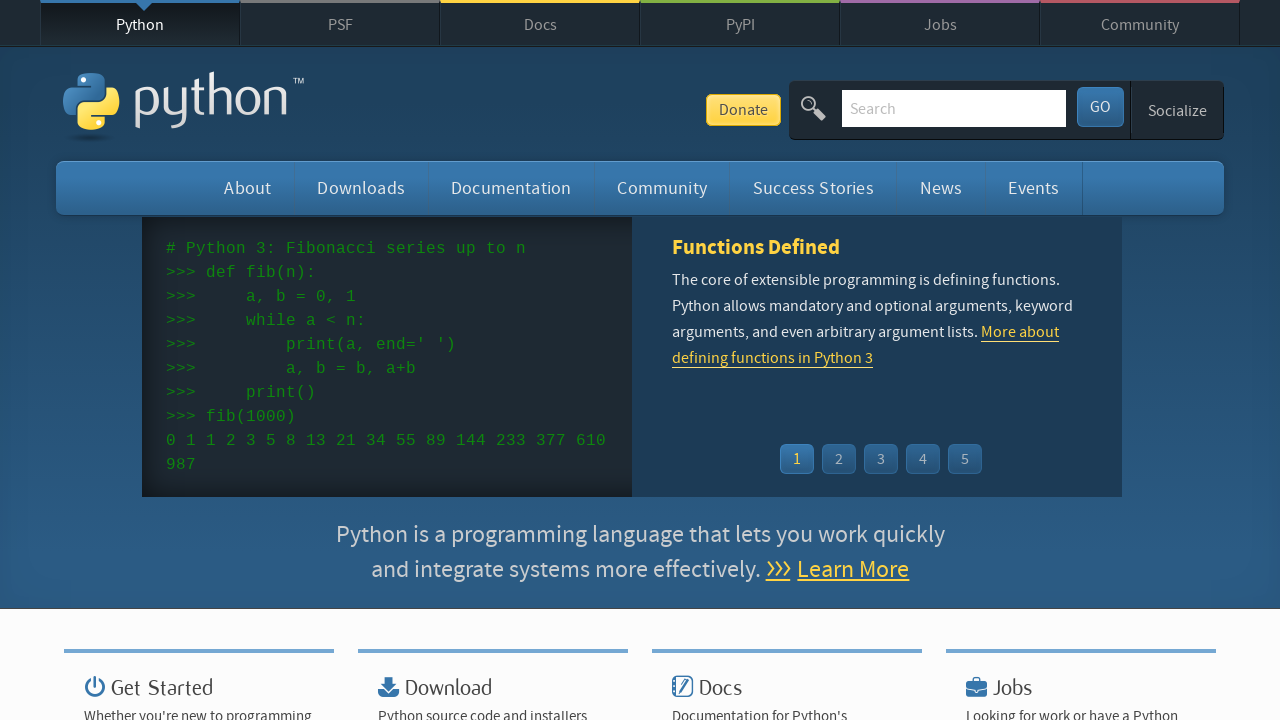

Retrieved all event name elements
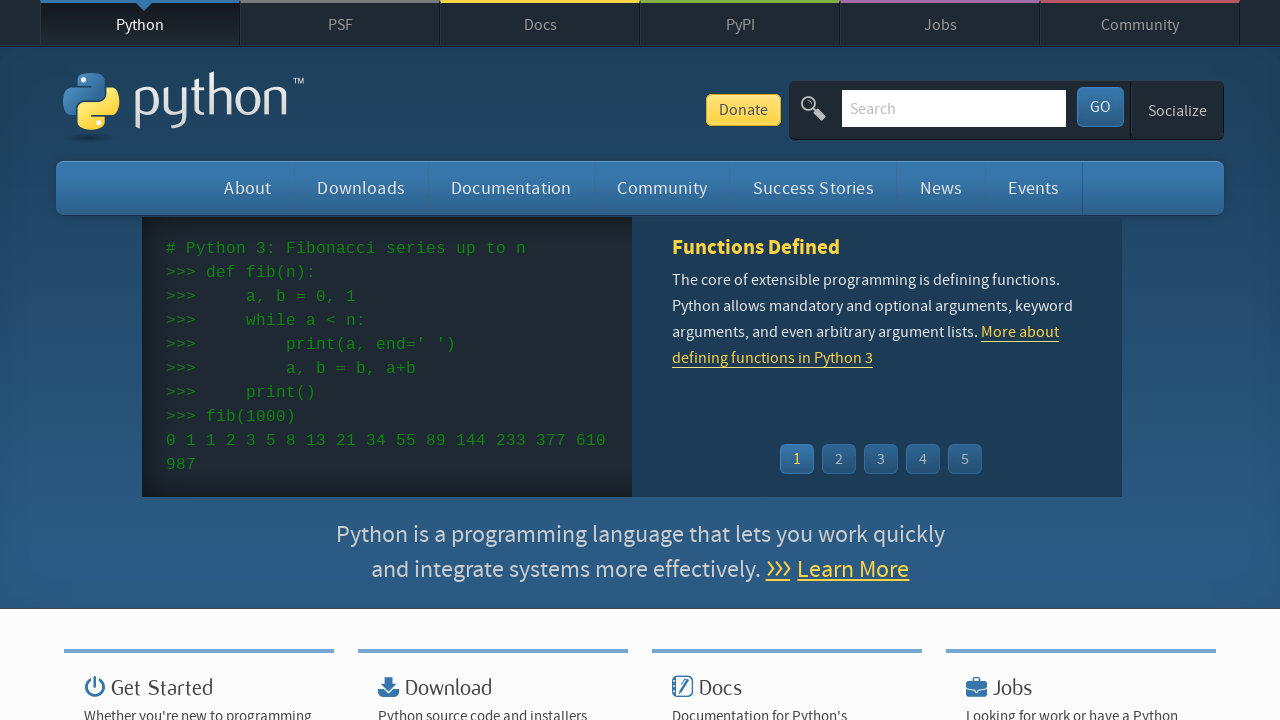

Extracted event time for event 1
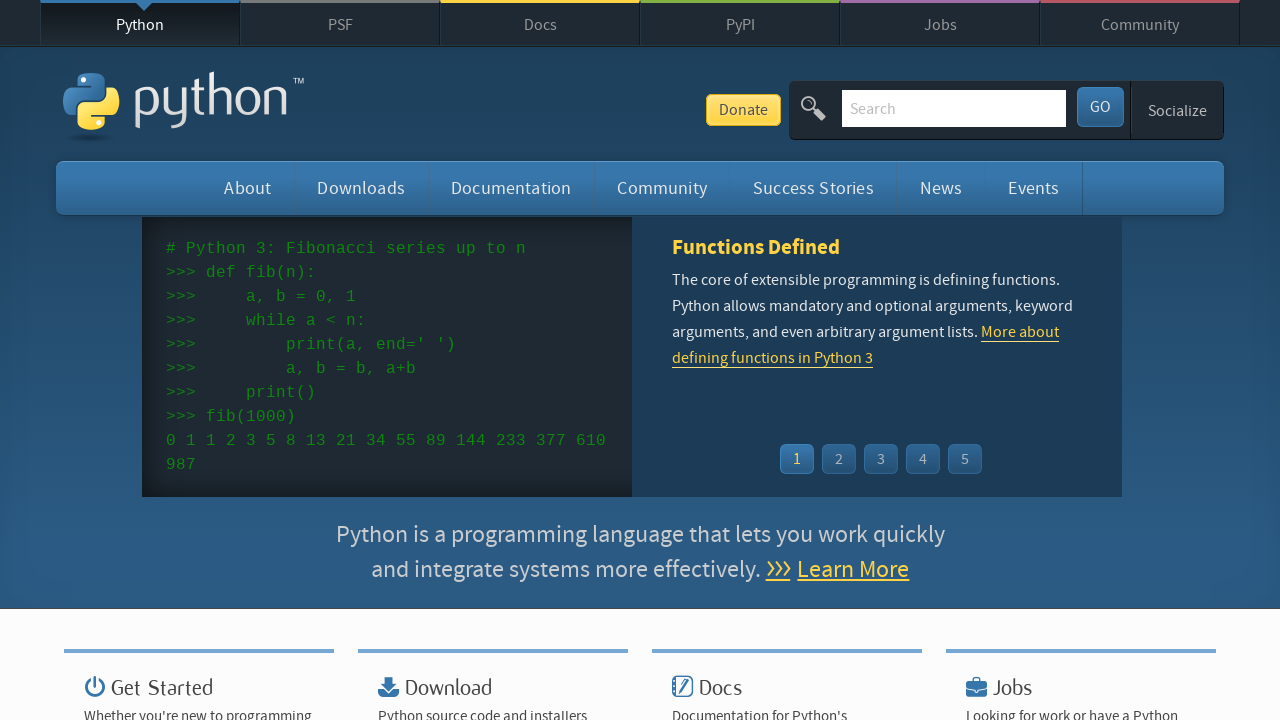

Extracted event name for event 1
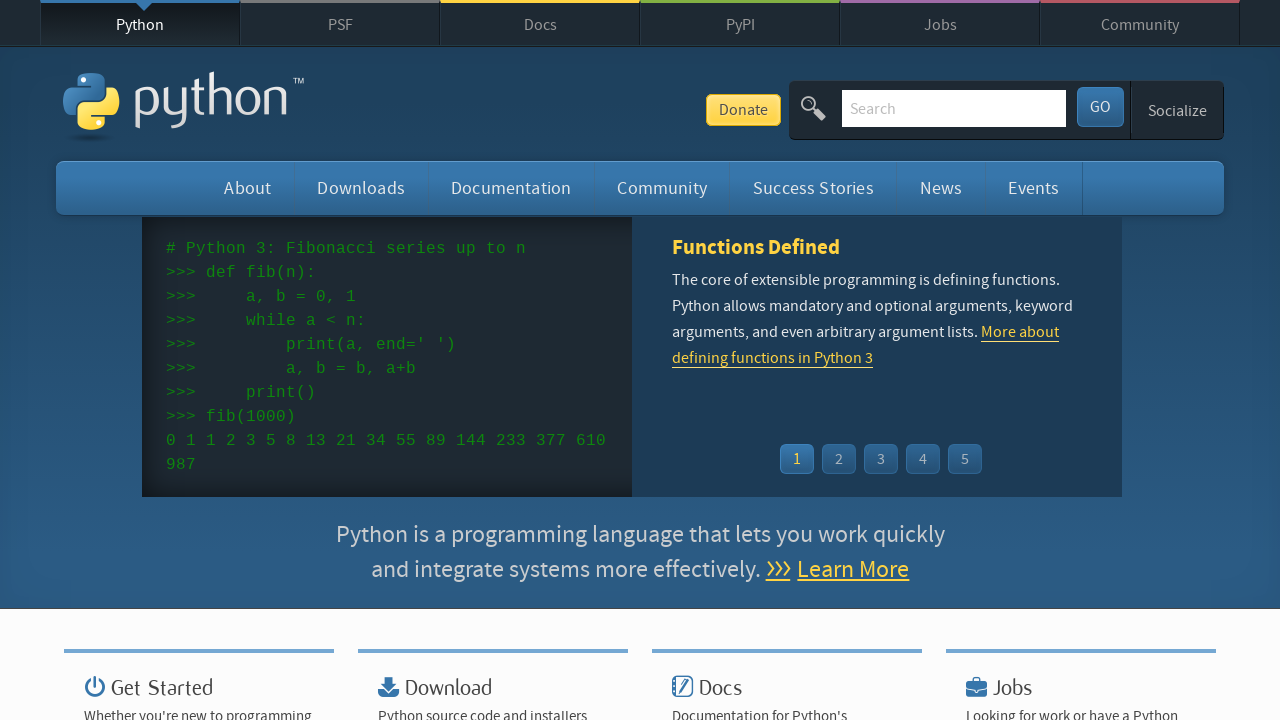

Extracted event time for event 2
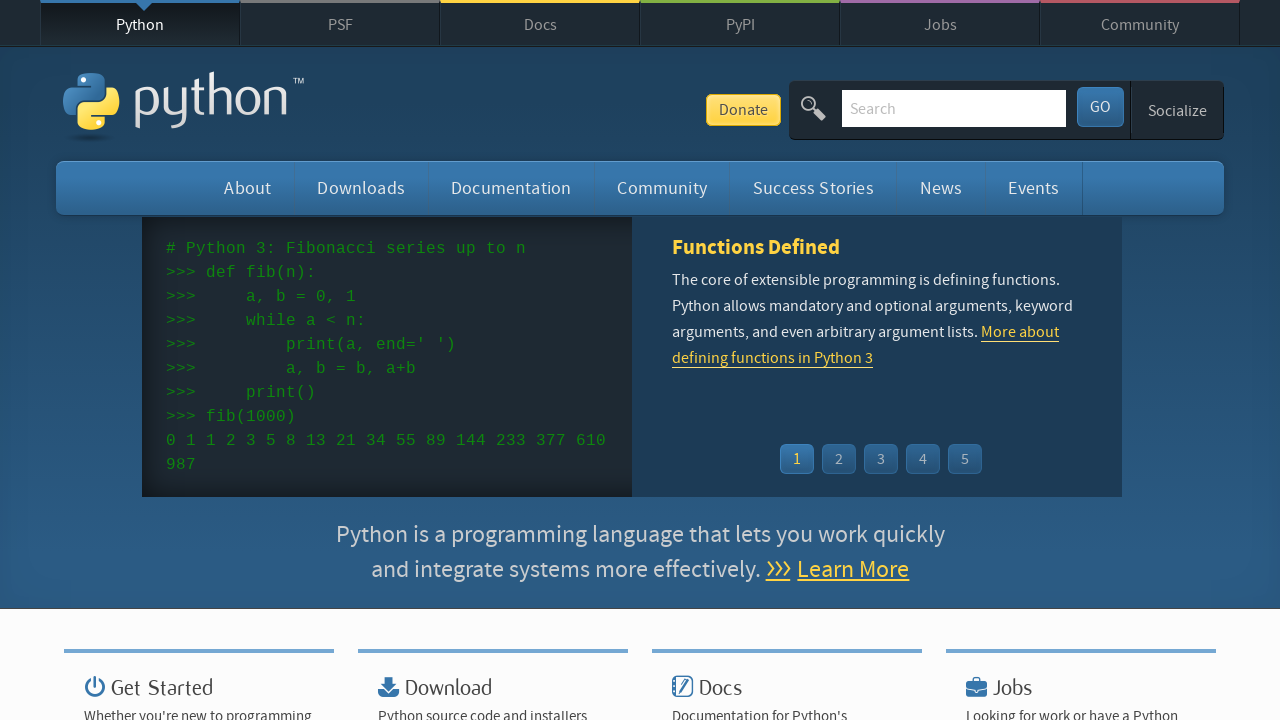

Extracted event name for event 2
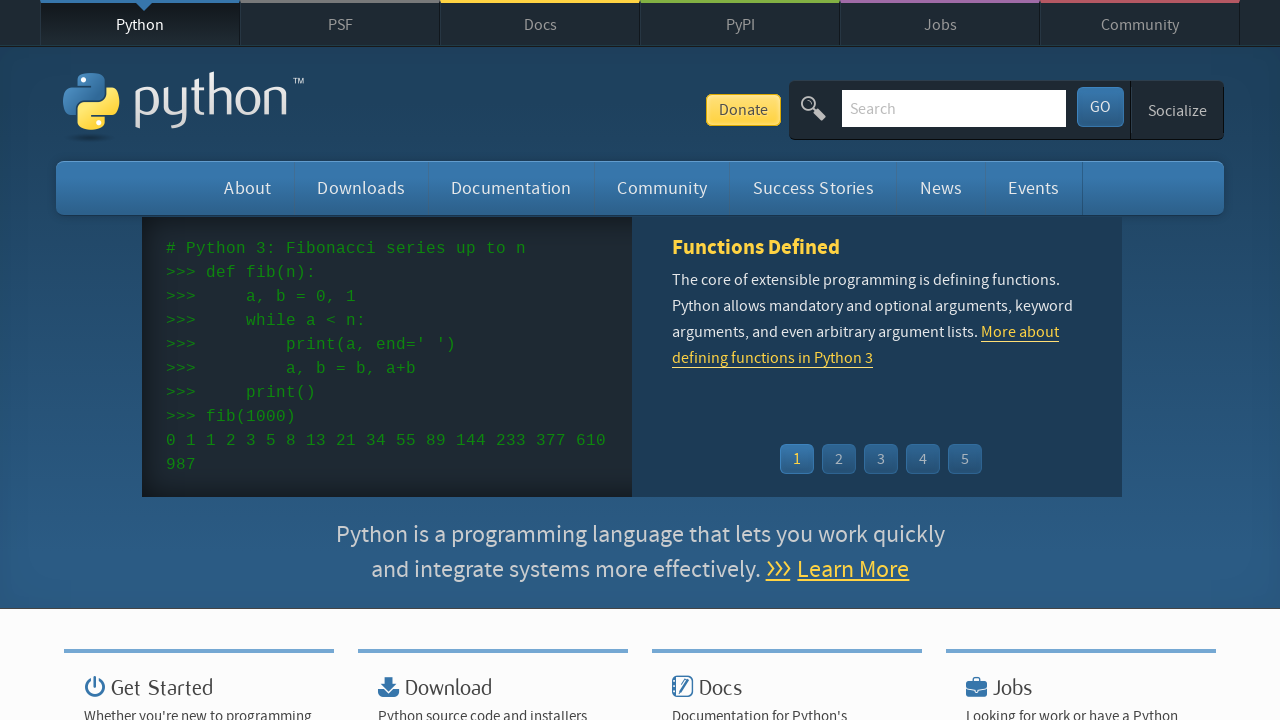

Extracted event time for event 3
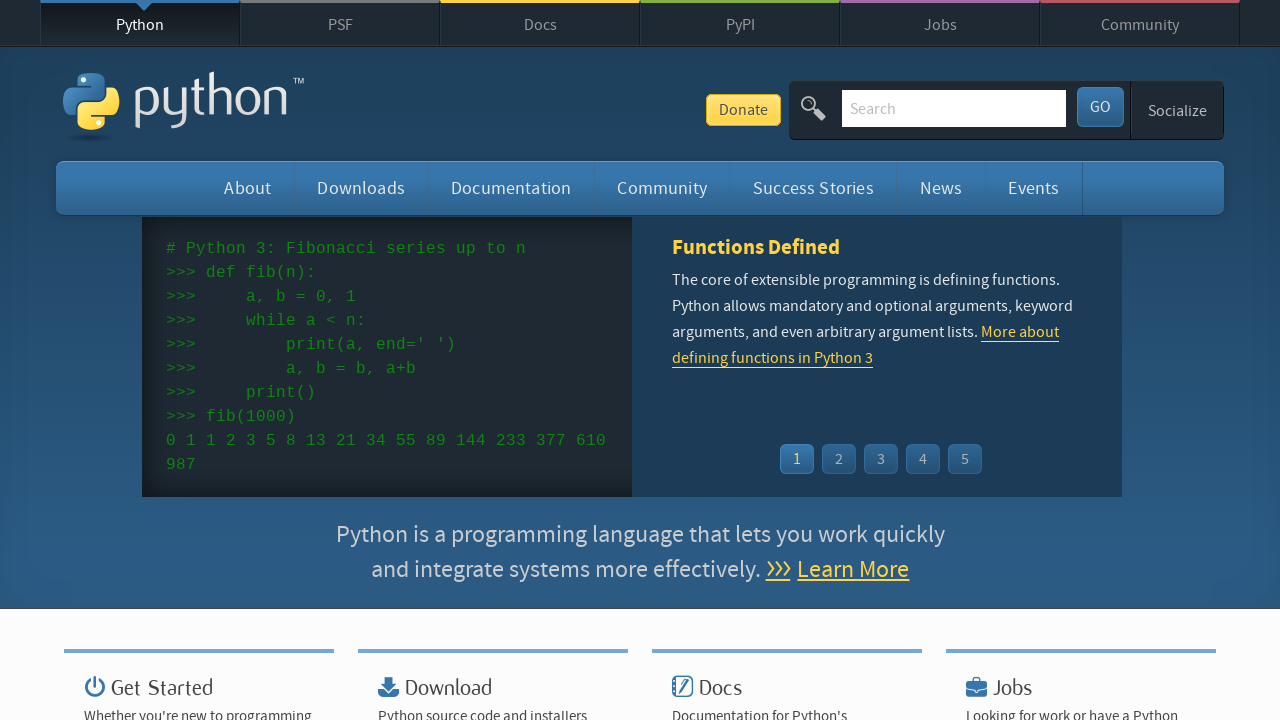

Extracted event name for event 3
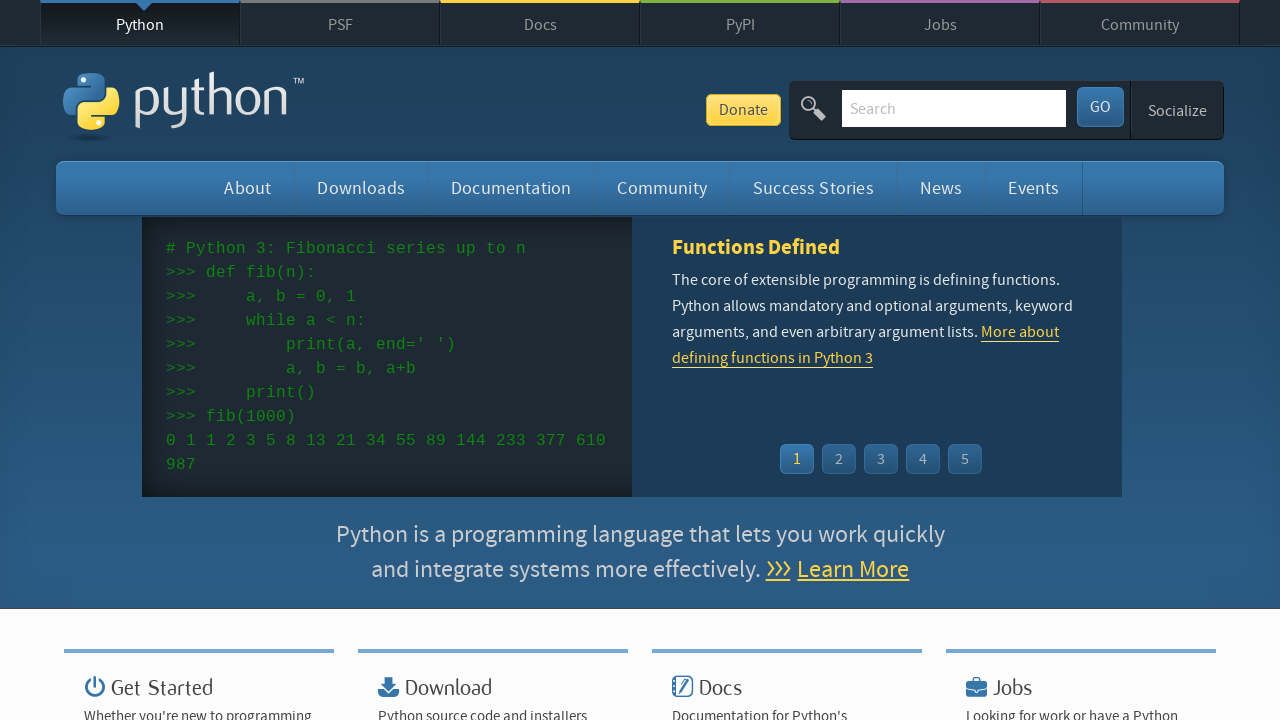

Extracted event time for event 4
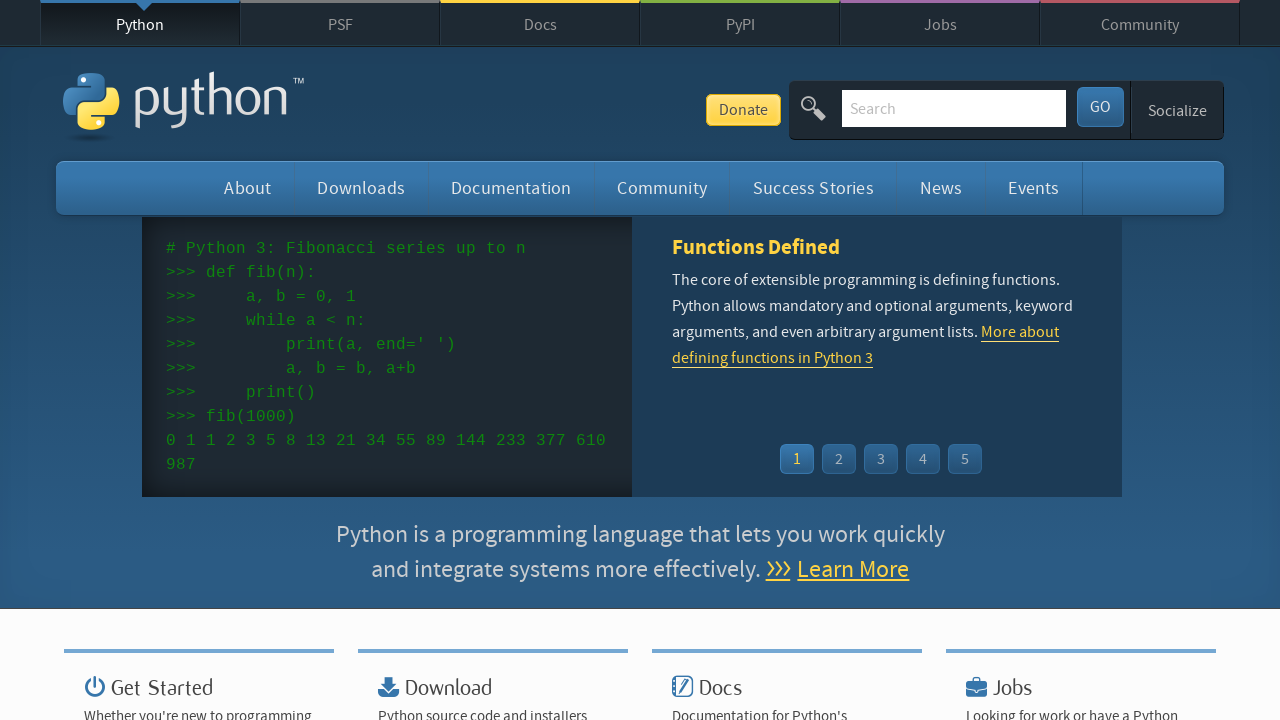

Extracted event name for event 4
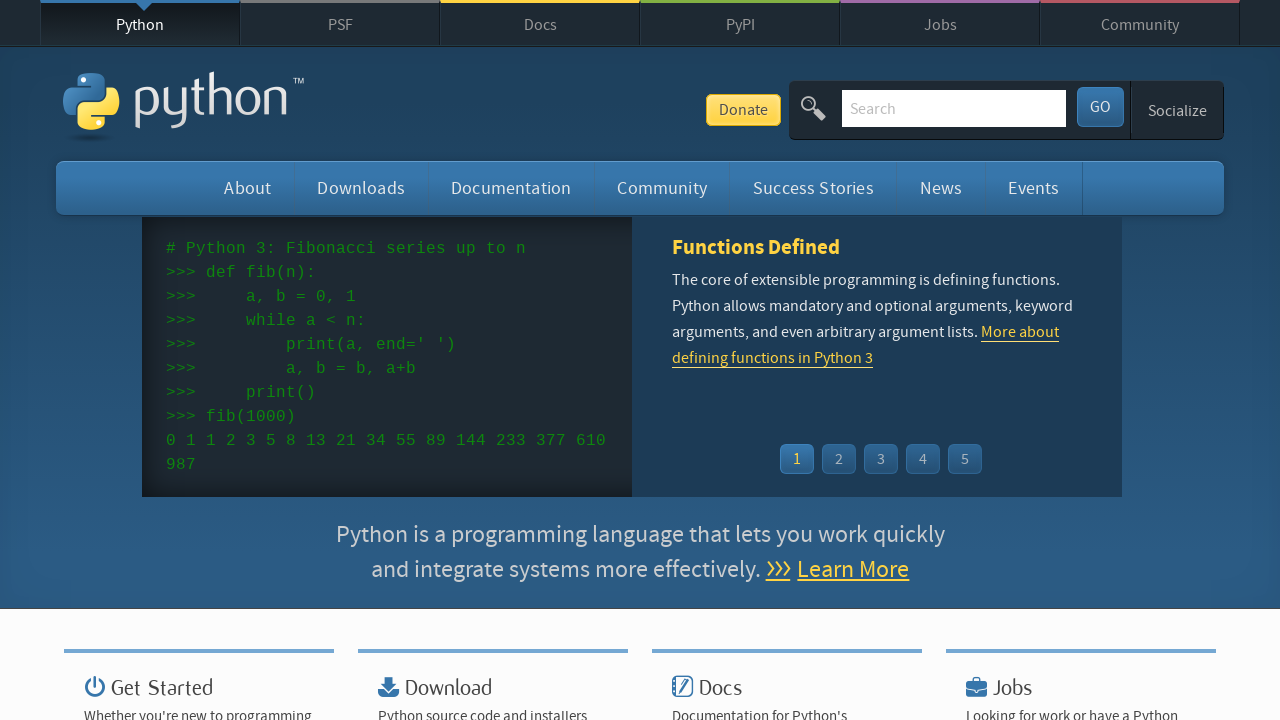

Extracted event time for event 5
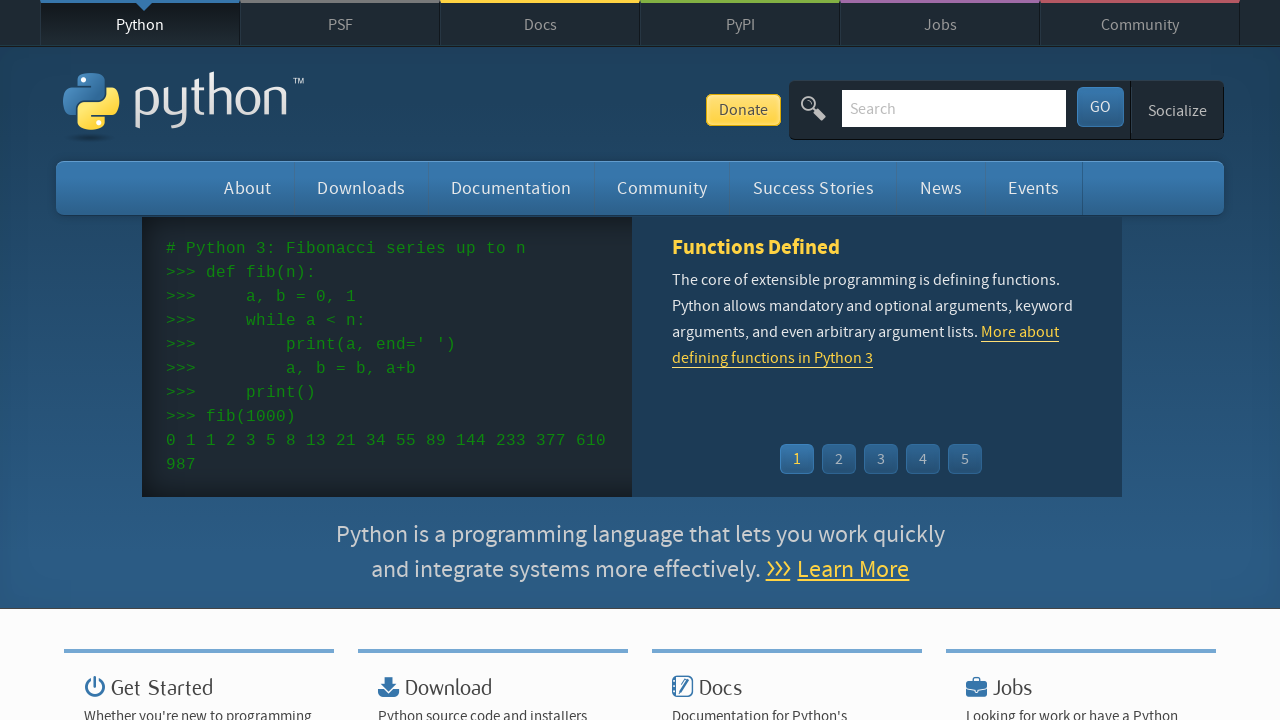

Extracted event name for event 5
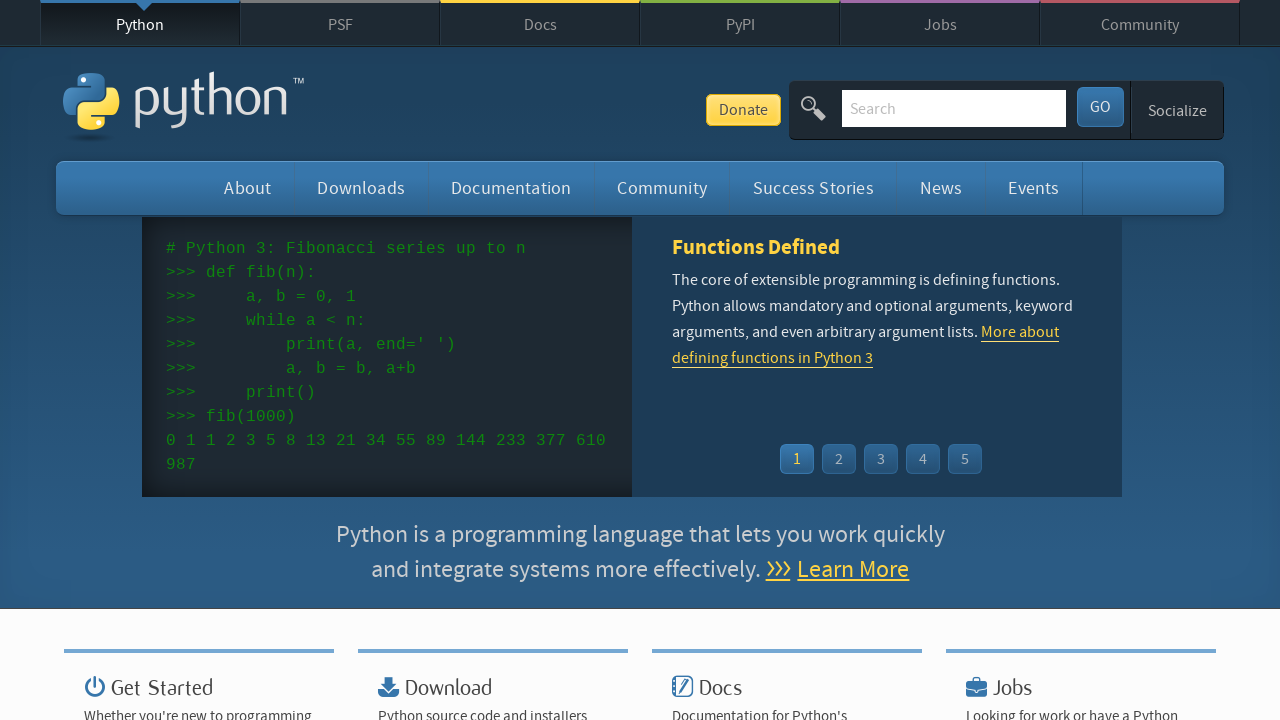

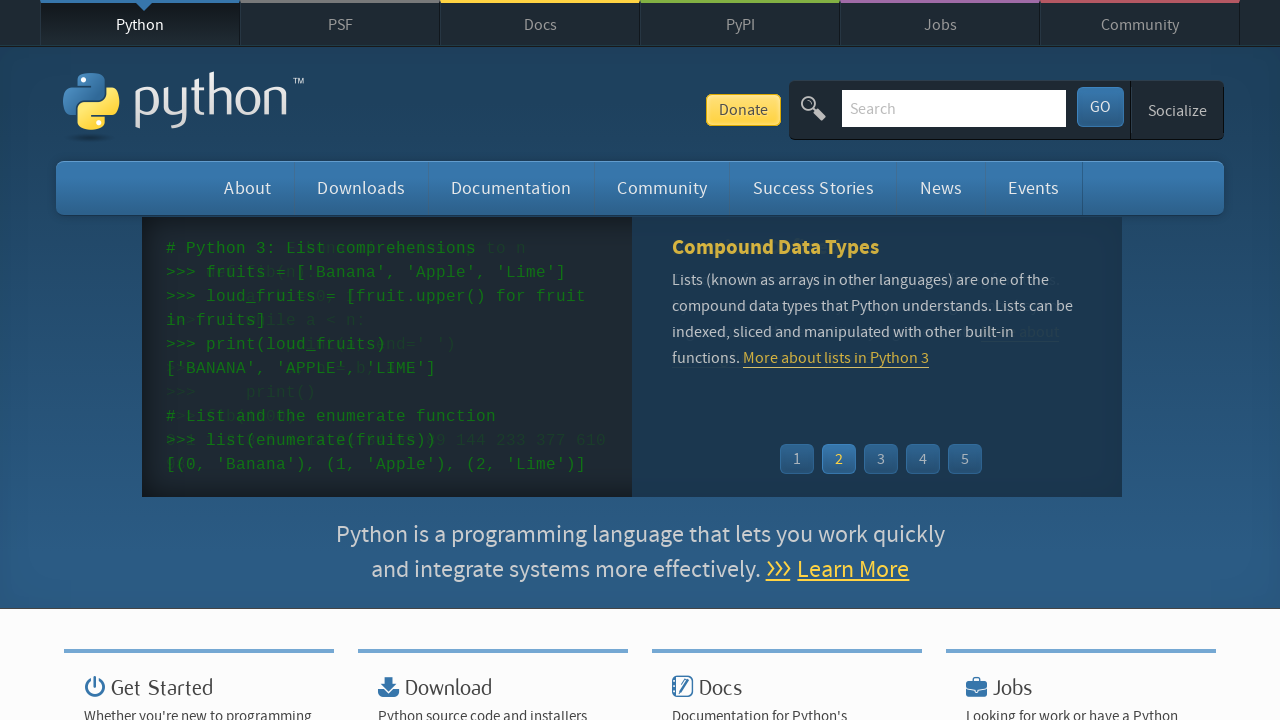